Tests drag and drop functionality by moving a slider element 50 pixels to the right

Starting URL: http://only-testing-blog.blogspot.com/2014/09/selectable.html

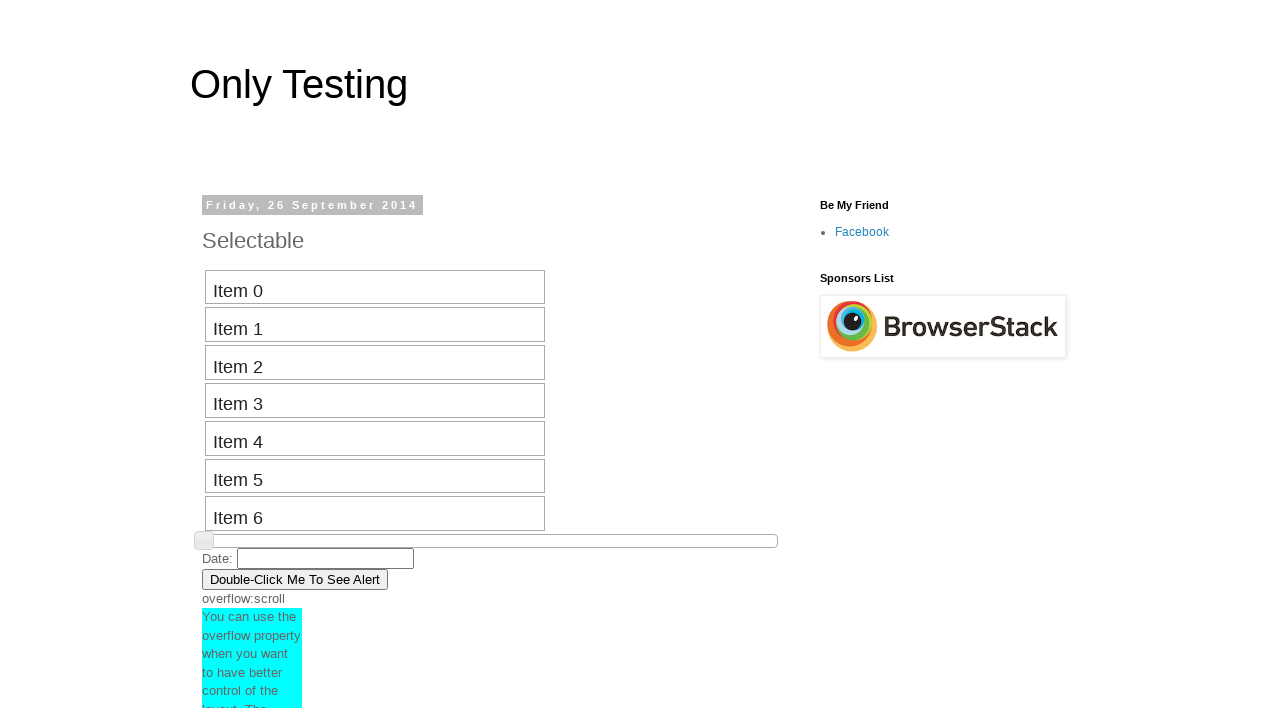

Waited for slider element to be visible
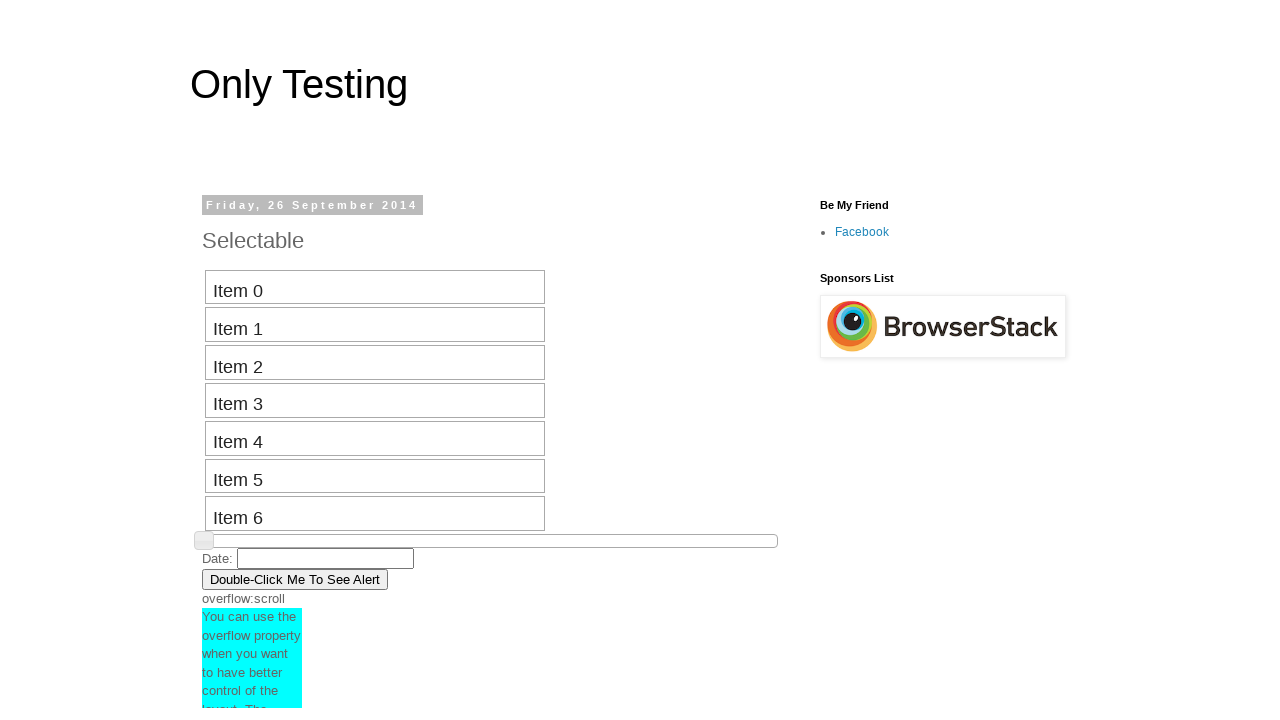

Located the slider element
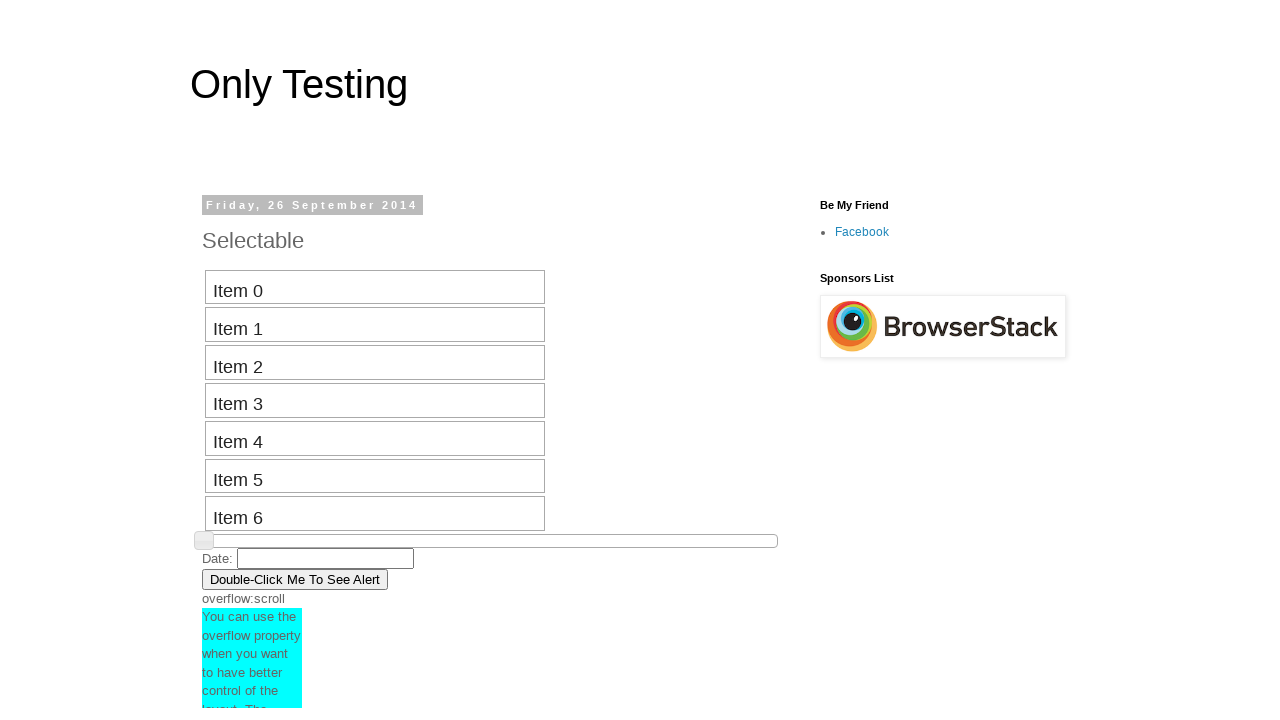

Dragged slider 50 pixels to the right at (253, 535)
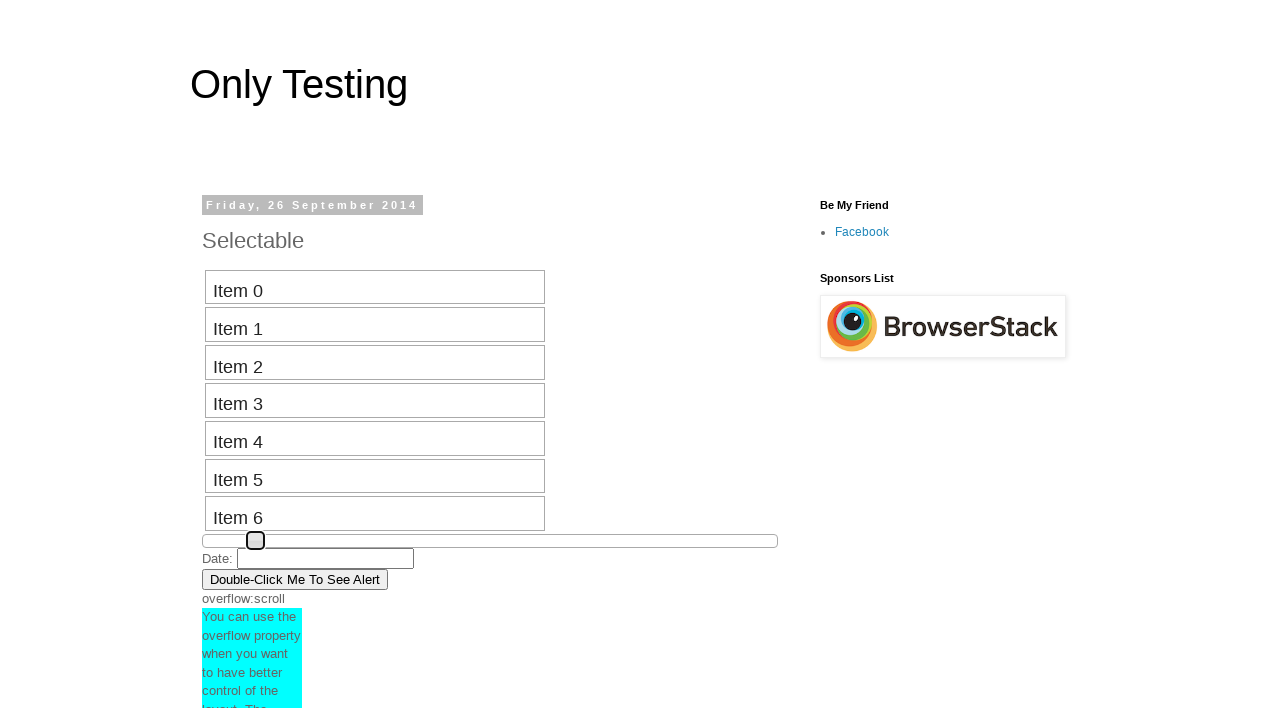

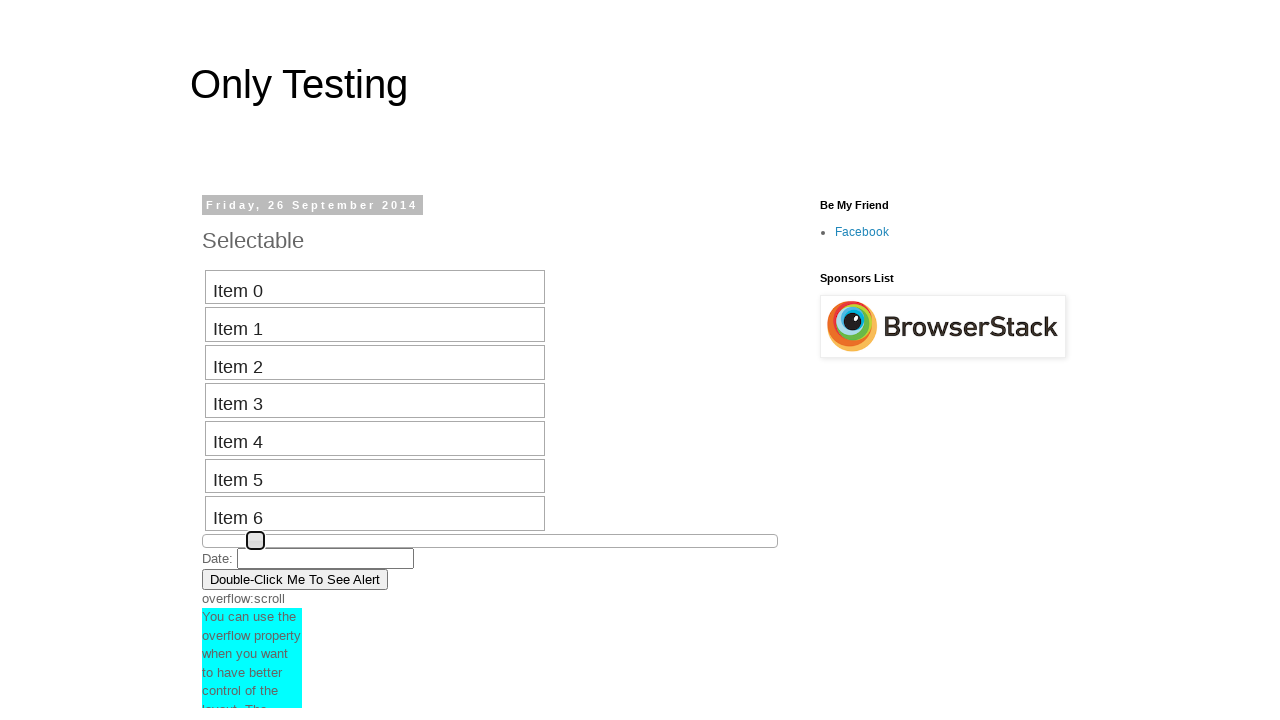